Navigates to a CRM website and clicks on the "Pricing" link in the navigation to view pricing information.

Starting URL: https://classic.crmpro.com/

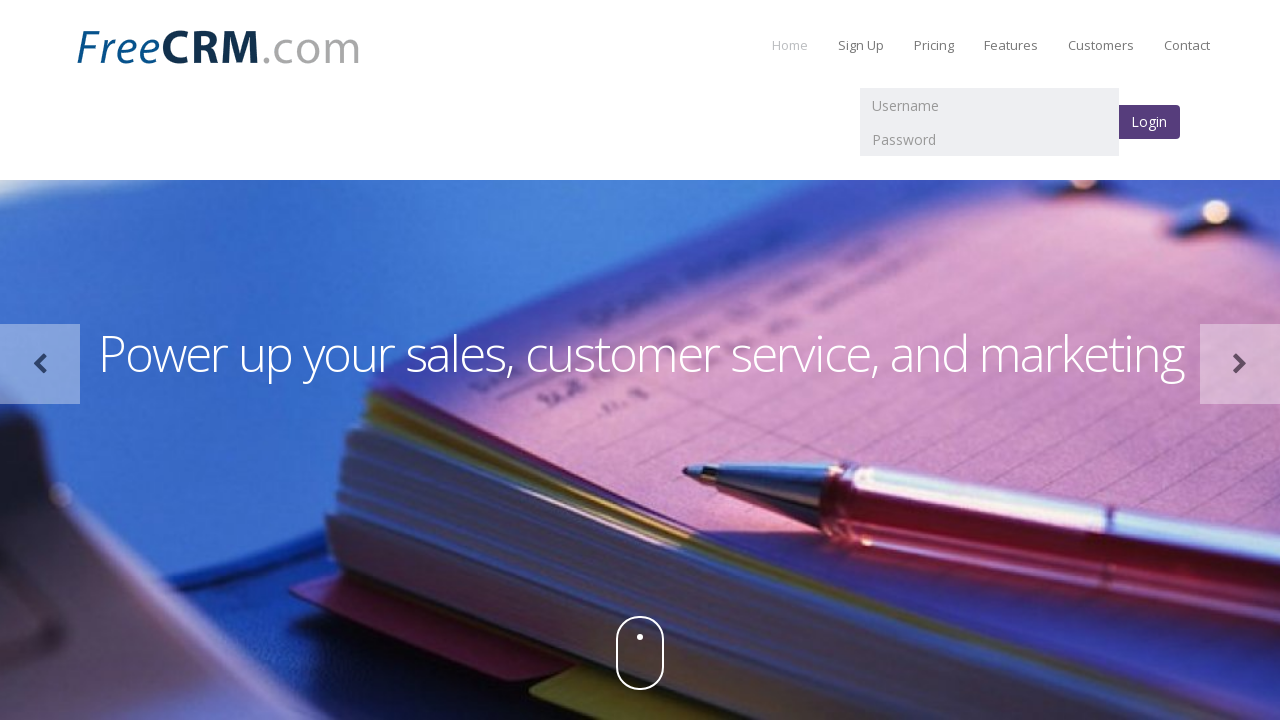

Navigated to CRM Pro website
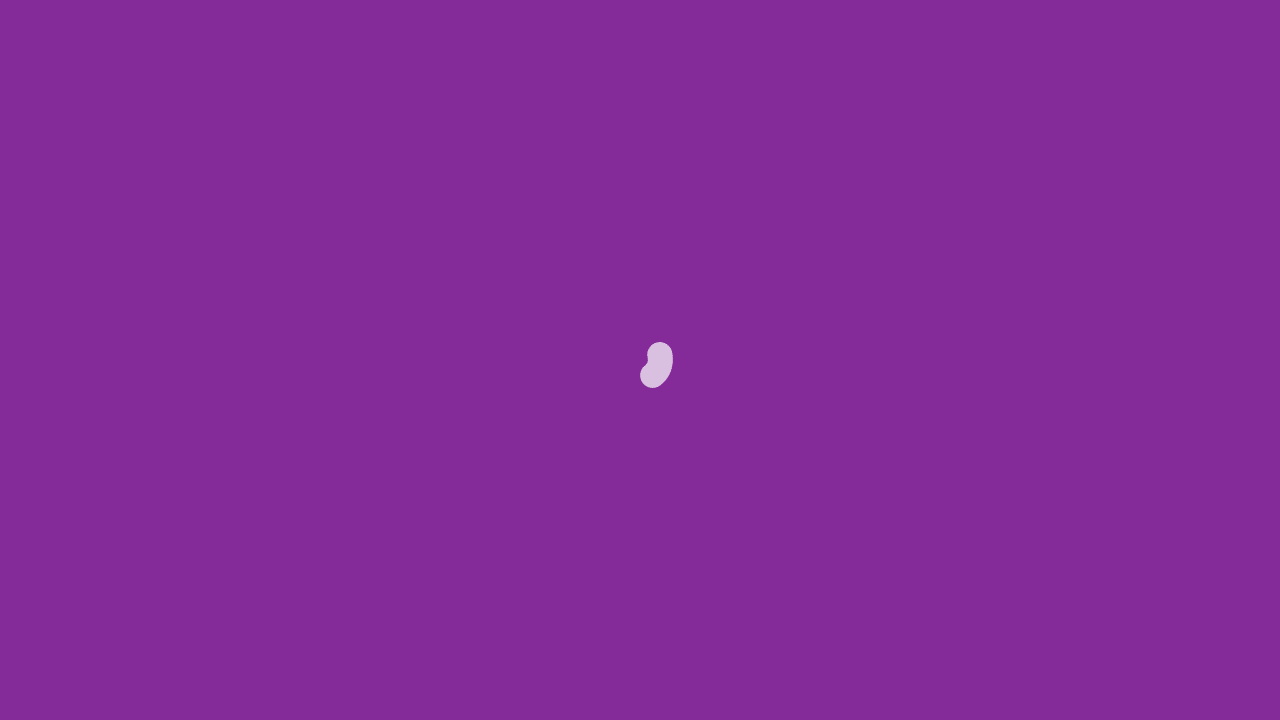

Pricing link became visible in navigation
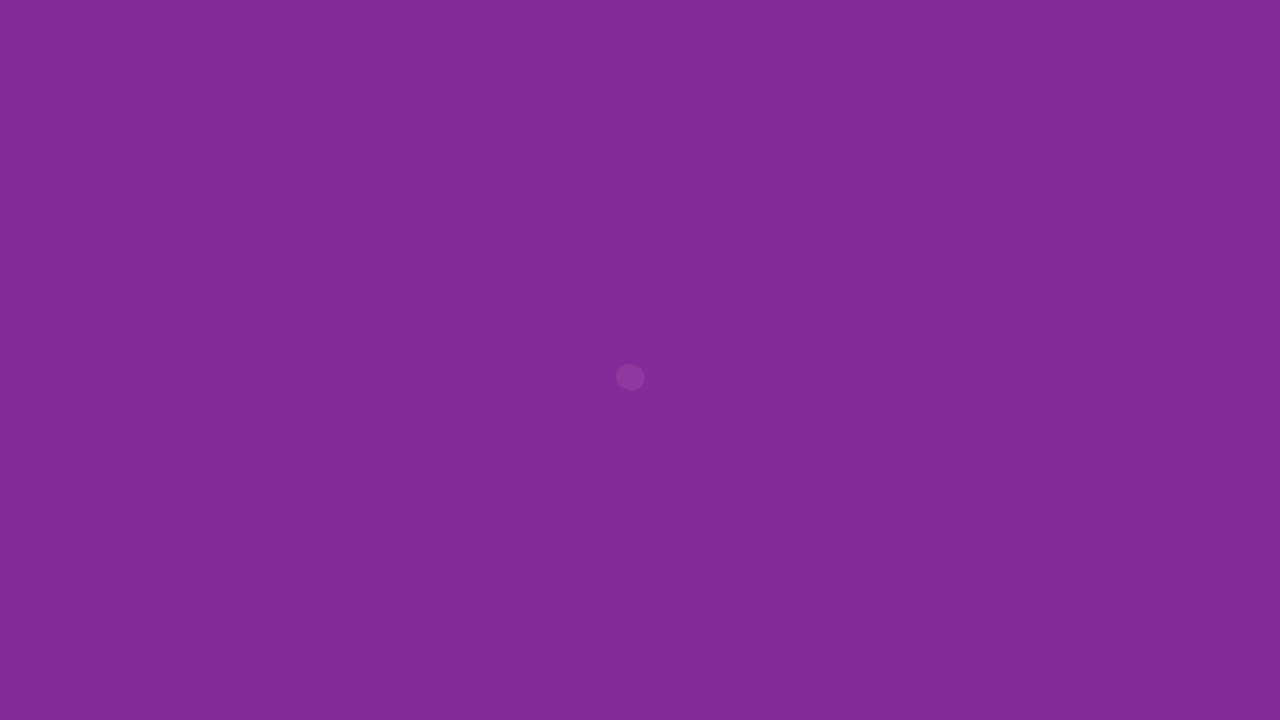

Clicked Pricing link to view pricing information at (934, 45) on a:text('Pricing')
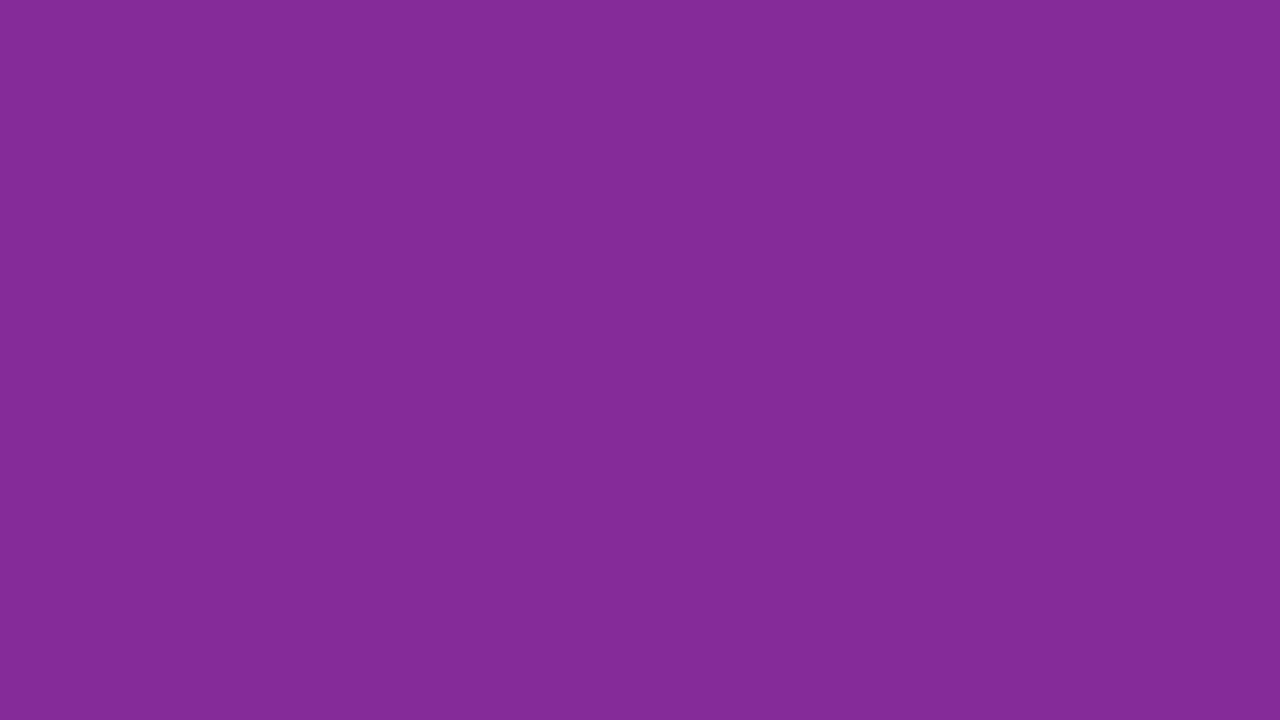

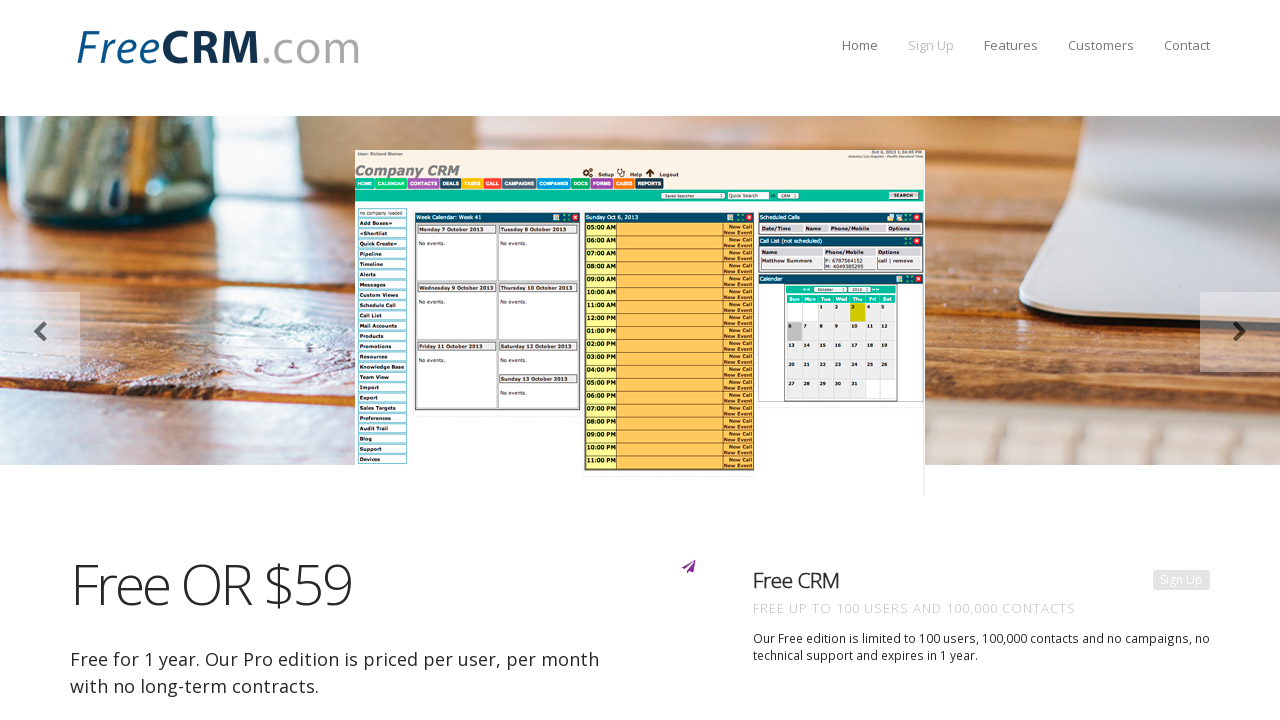